Tests the TextBox form by filling in user details (name, email, current and permanent addresses) and verifying the submitted data is displayed correctly in the output section.

Starting URL: https://demoqa.com/text-box

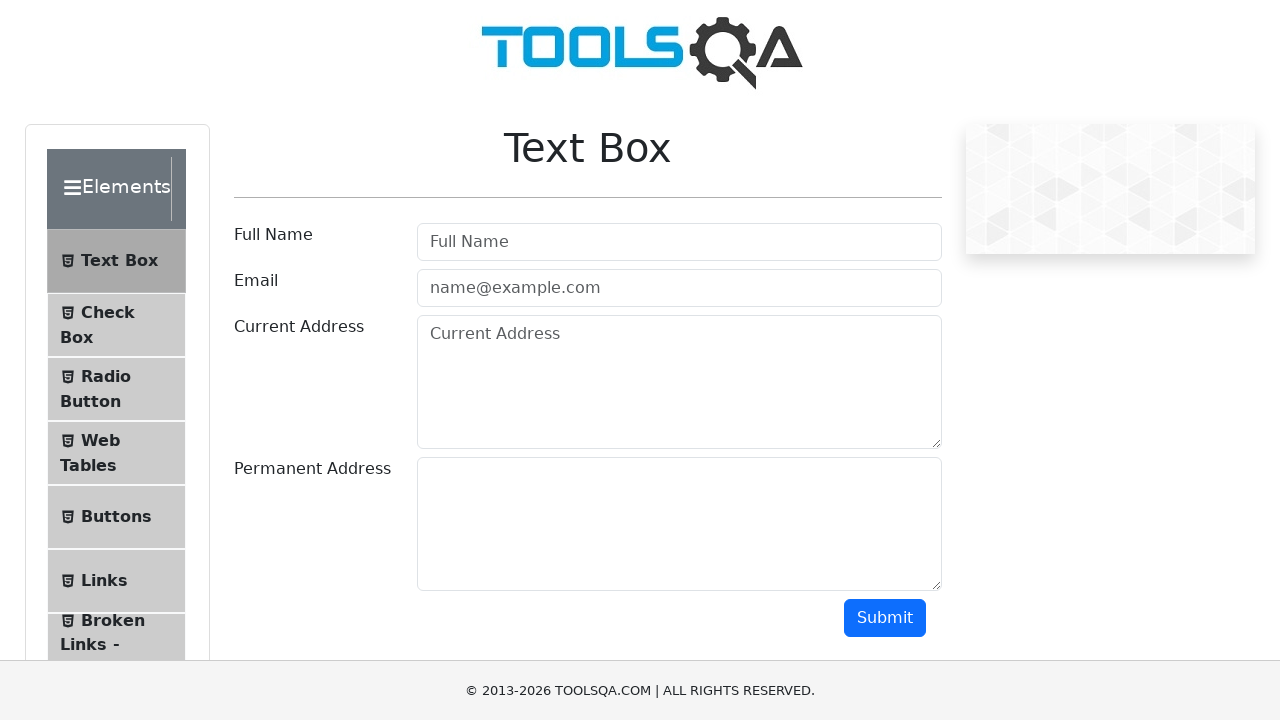

Filled userName field with 'Test User' on #userName
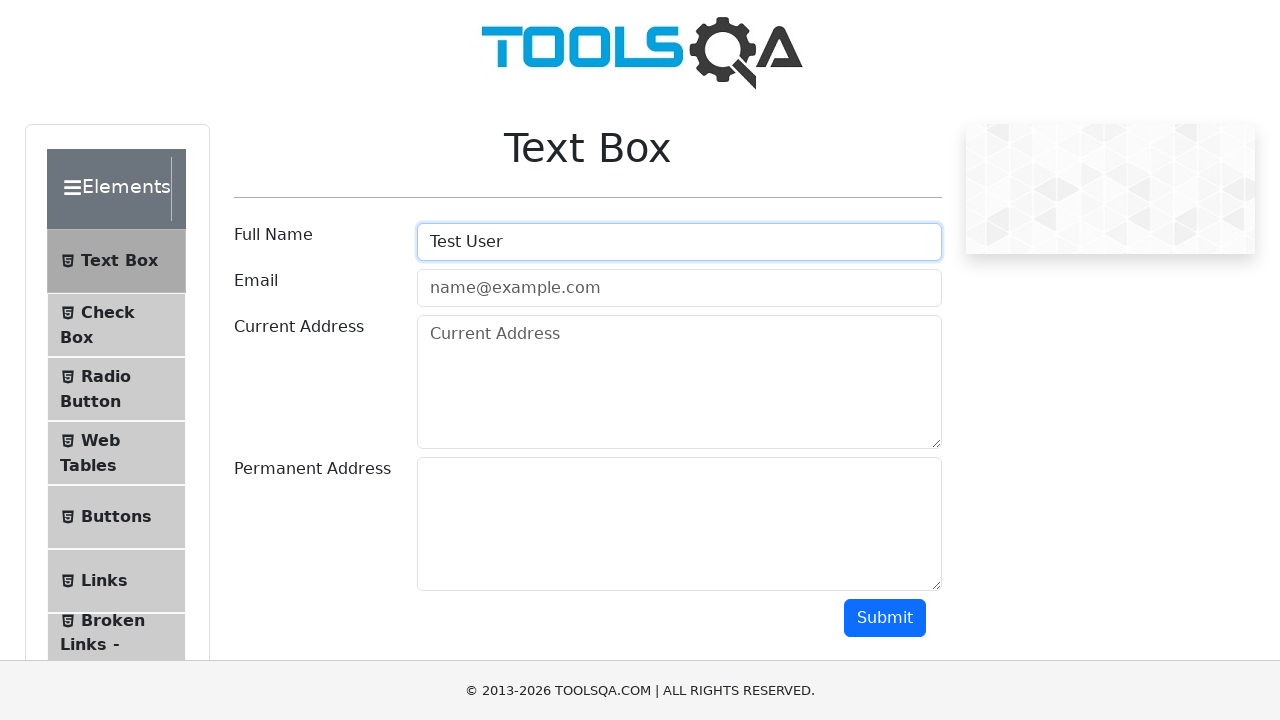

Filled userEmail field with 'test@example.com' on #userEmail
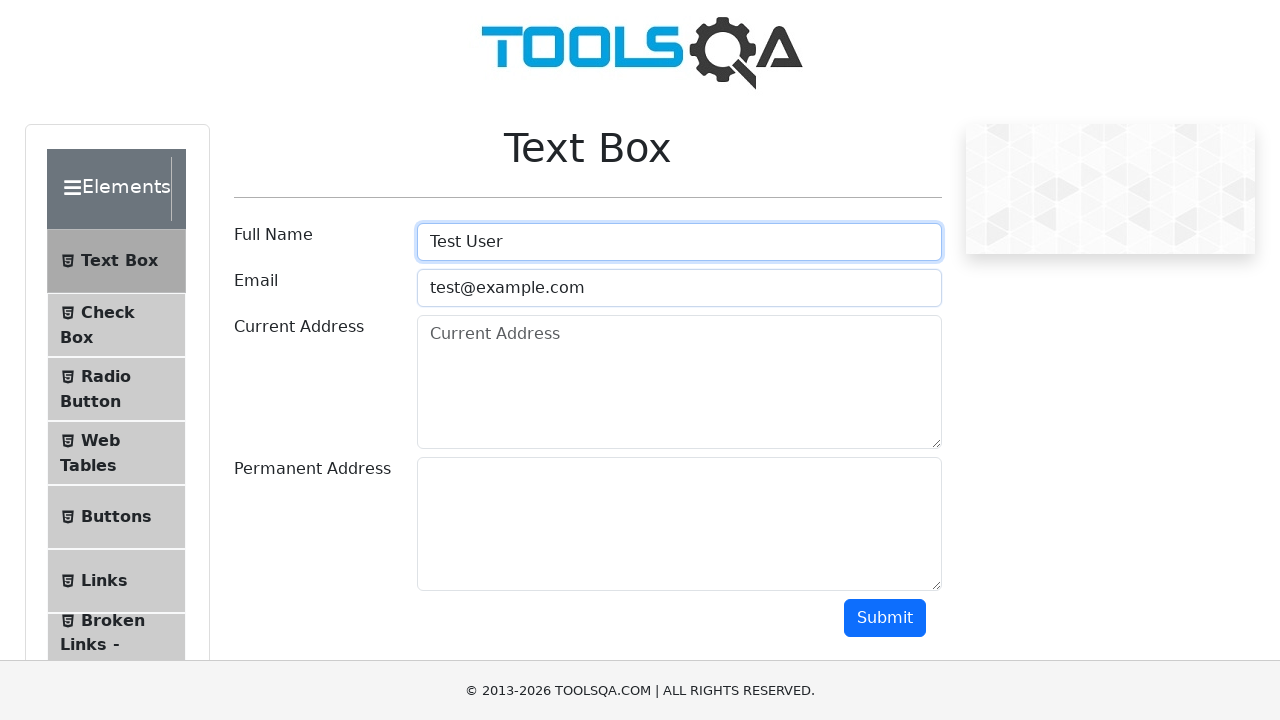

Filled currentAddress field with '123 Test Street' on #currentAddress
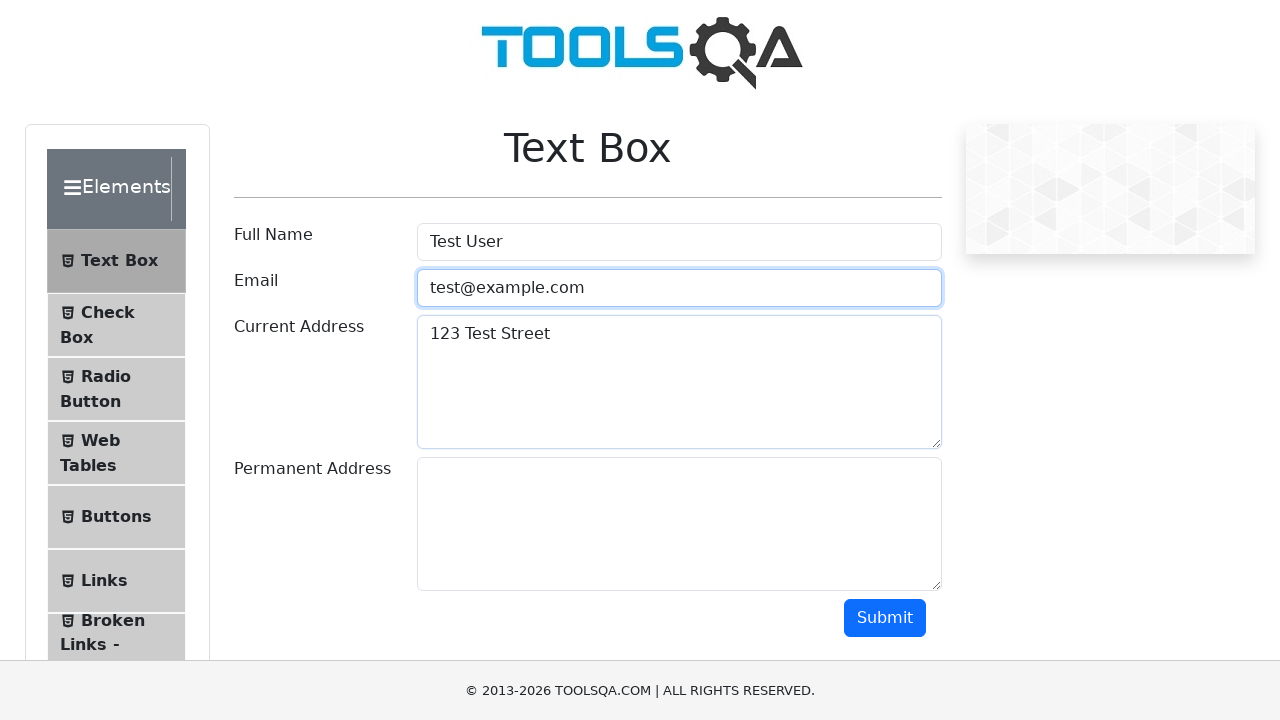

Filled permanentAddress field with '456 Permanent Address' on #permanentAddress
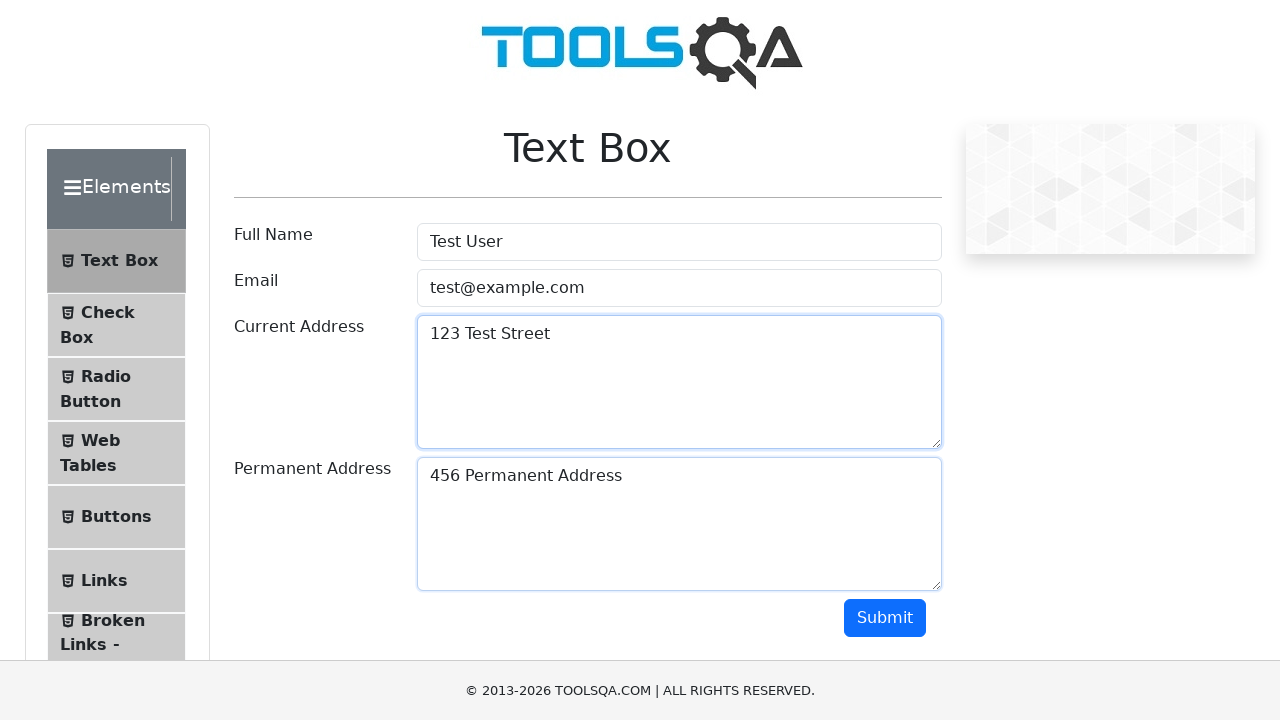

Clicked submit button to submit the form at (885, 618) on #submit
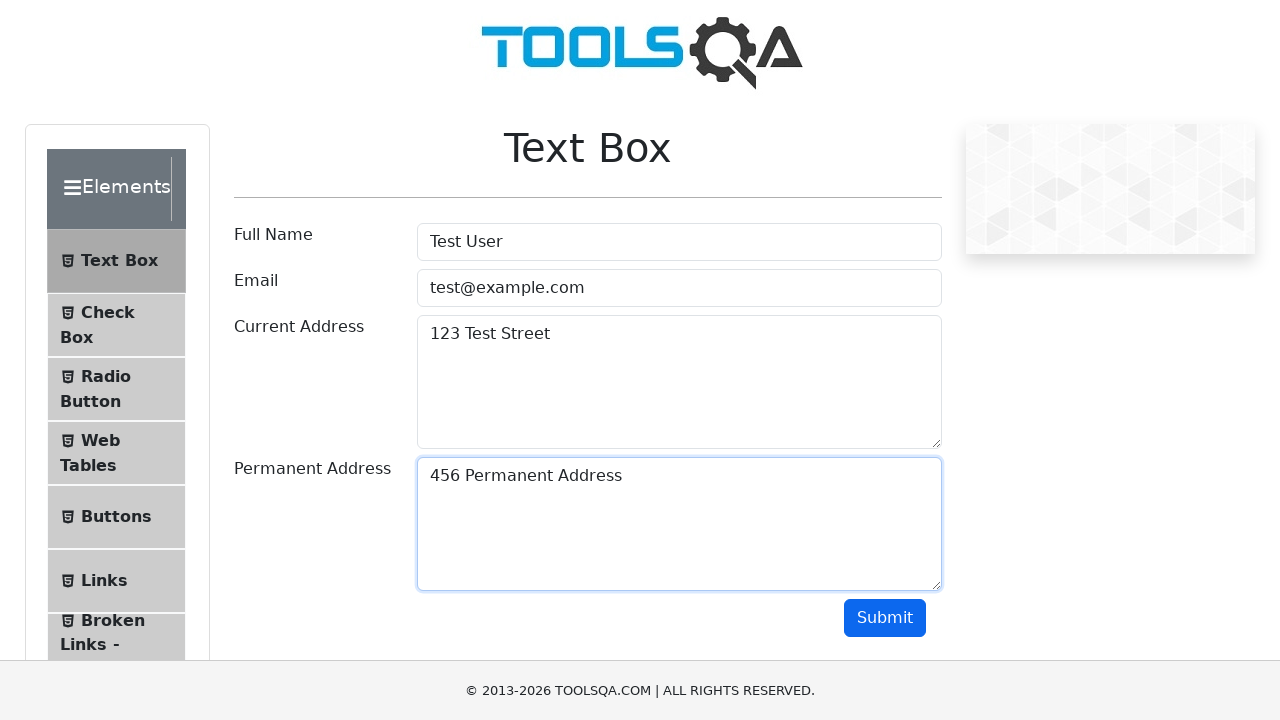

Output section became visible
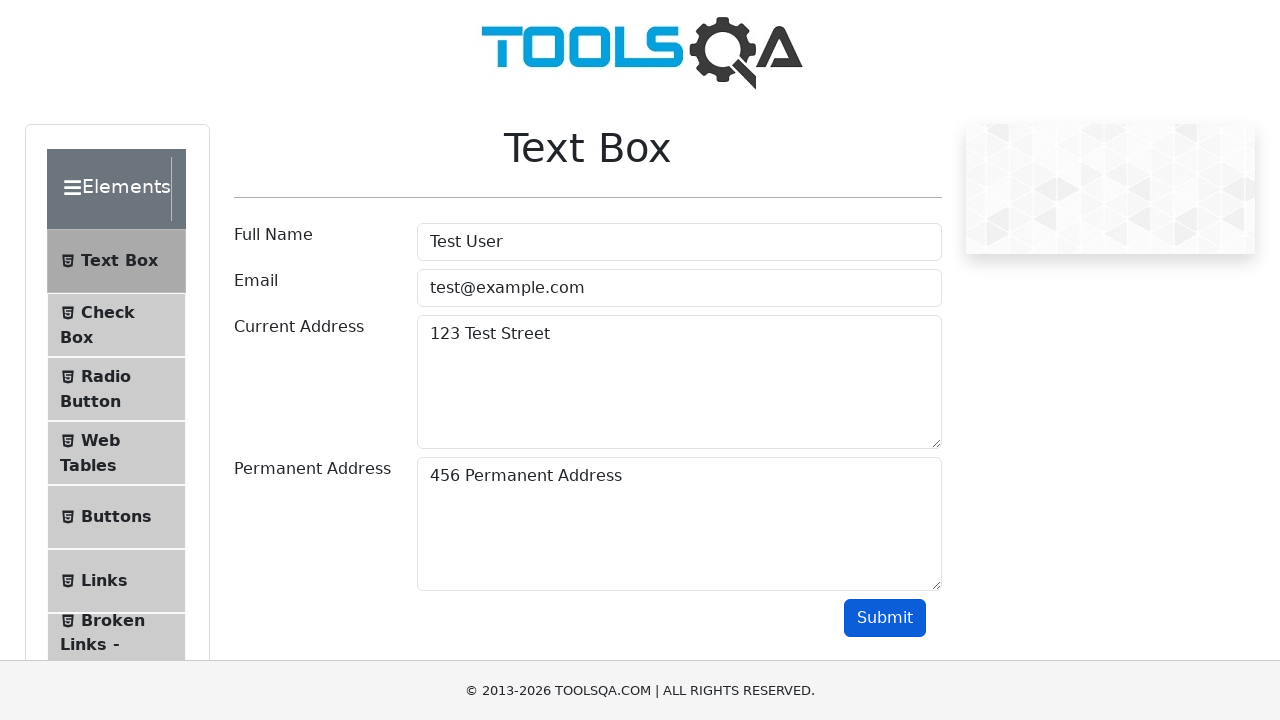

Verified name output displays 'Test User'
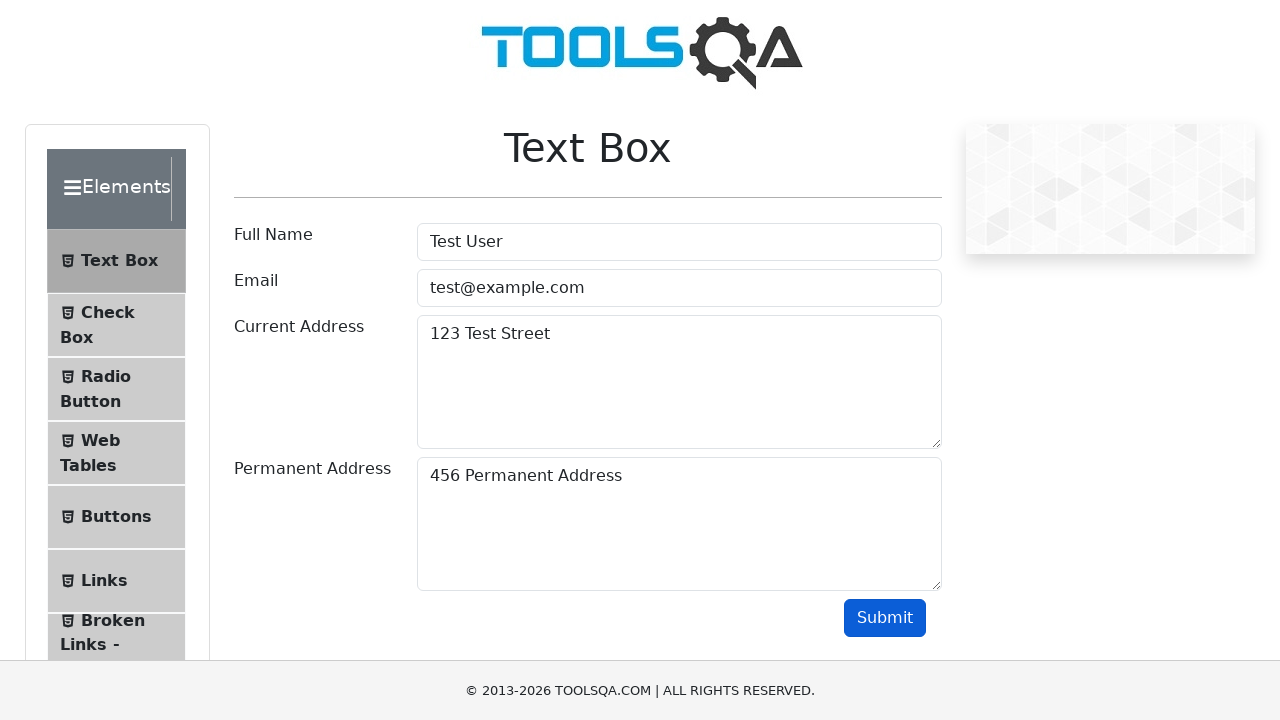

Verified email output displays 'test@example.com'
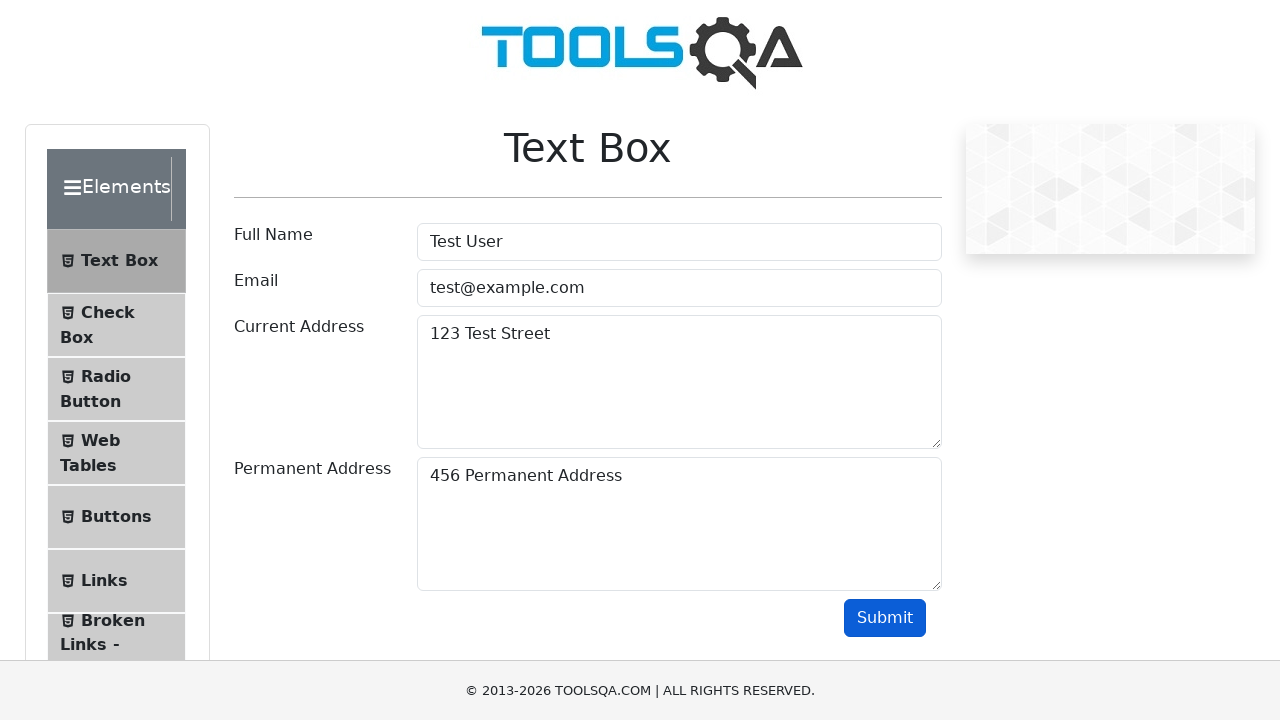

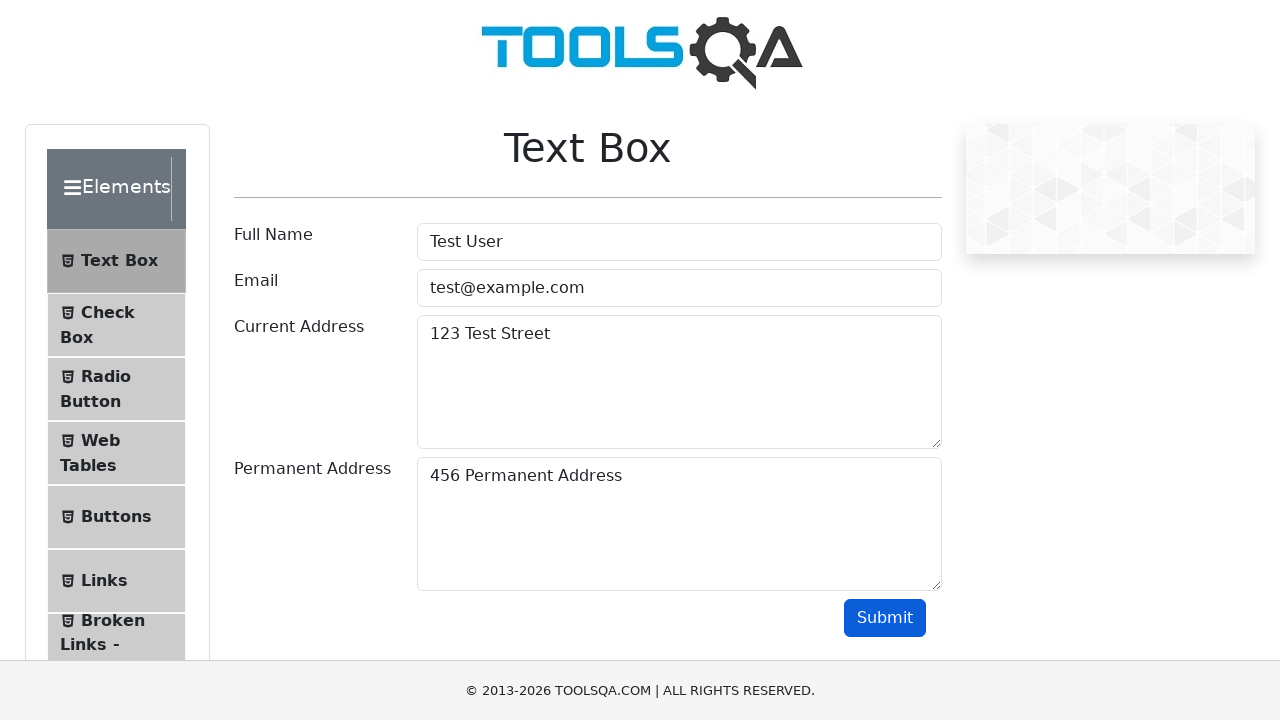